Tests an e-commerce shopping flow by browsing products, adding a specific item (Brocolli) to cart, and proceeding through checkout to place an order

Starting URL: https://rahulshettyacademy.com/seleniumPractise/#/

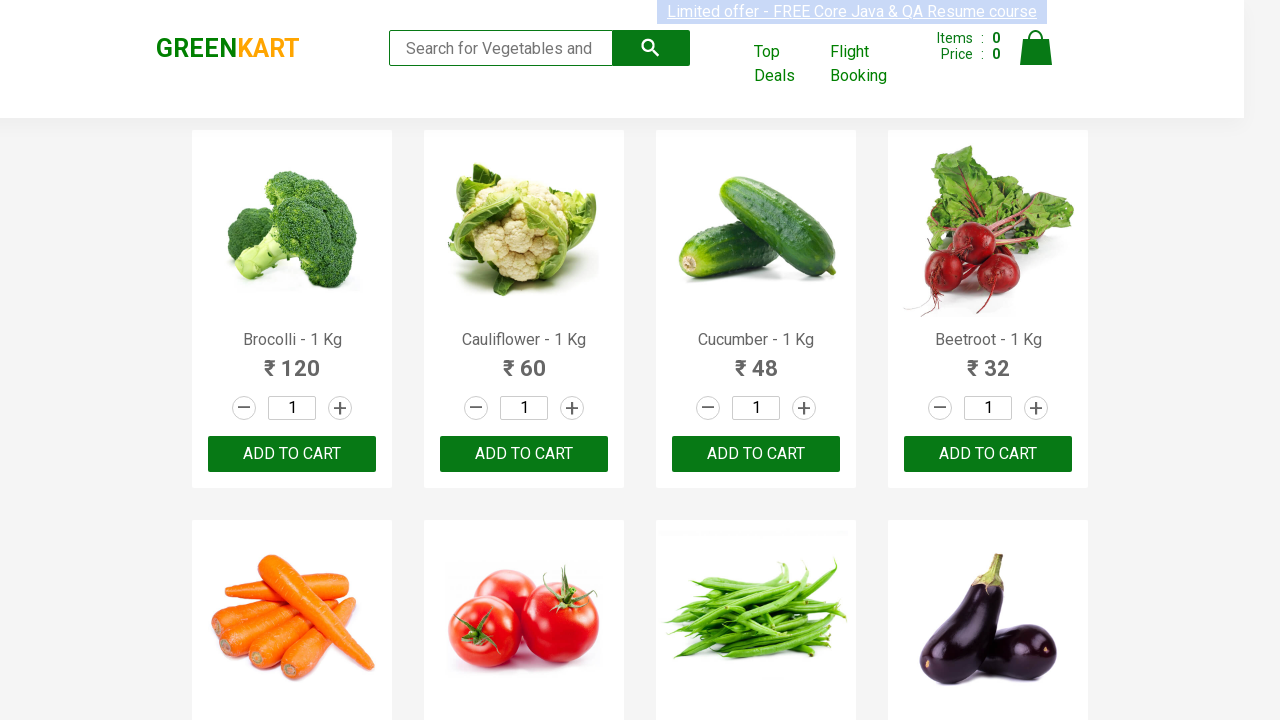

Set viewport size to 1366x768
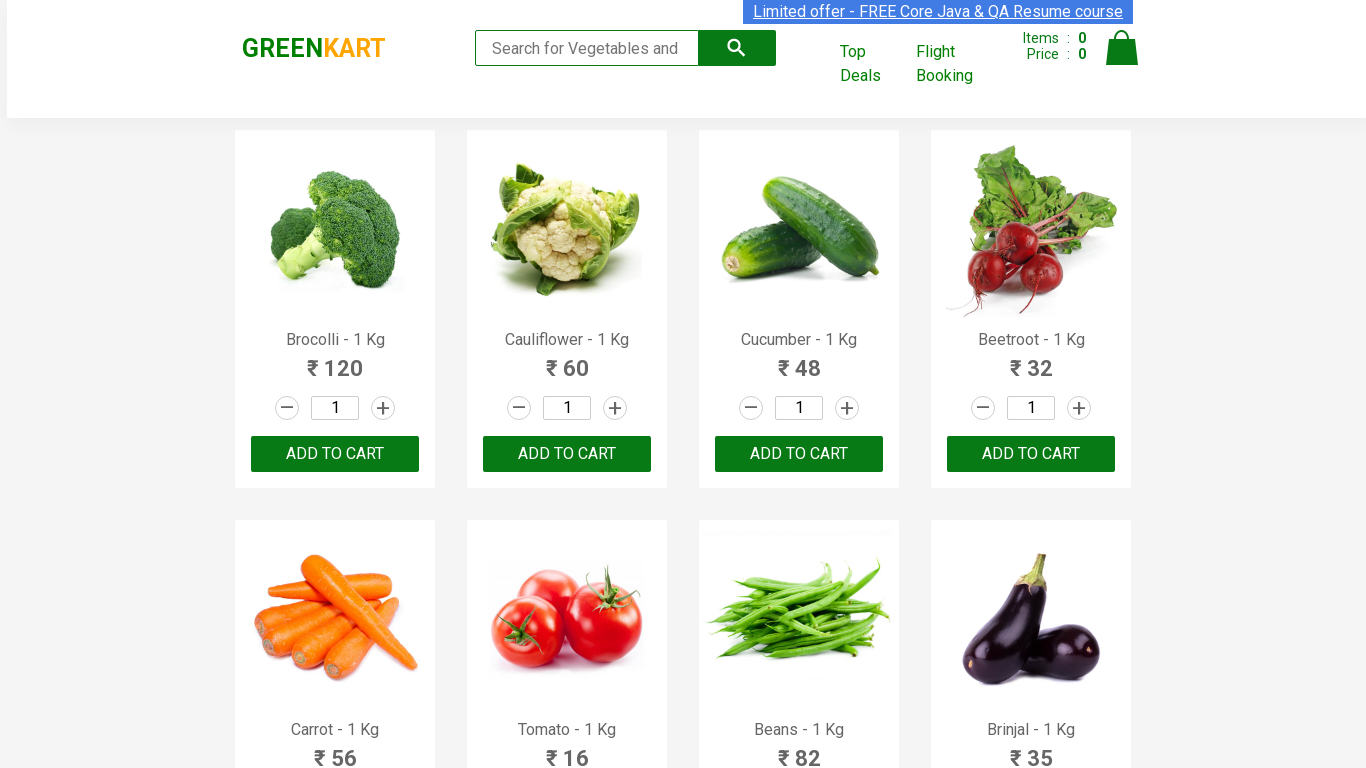

Products loaded on the page
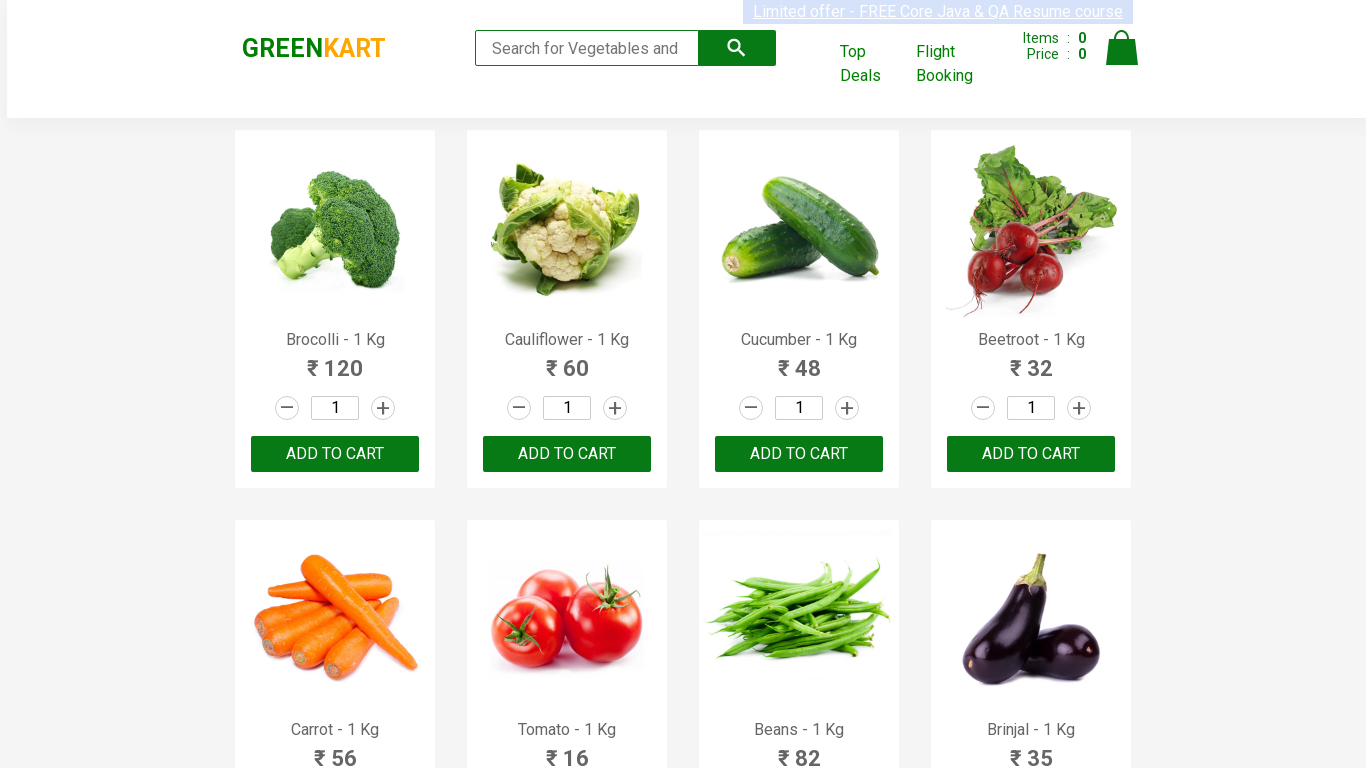

Added Brocolli - 1 Kg to cart at (335, 454) on div.products div.product >> nth=0 >> button
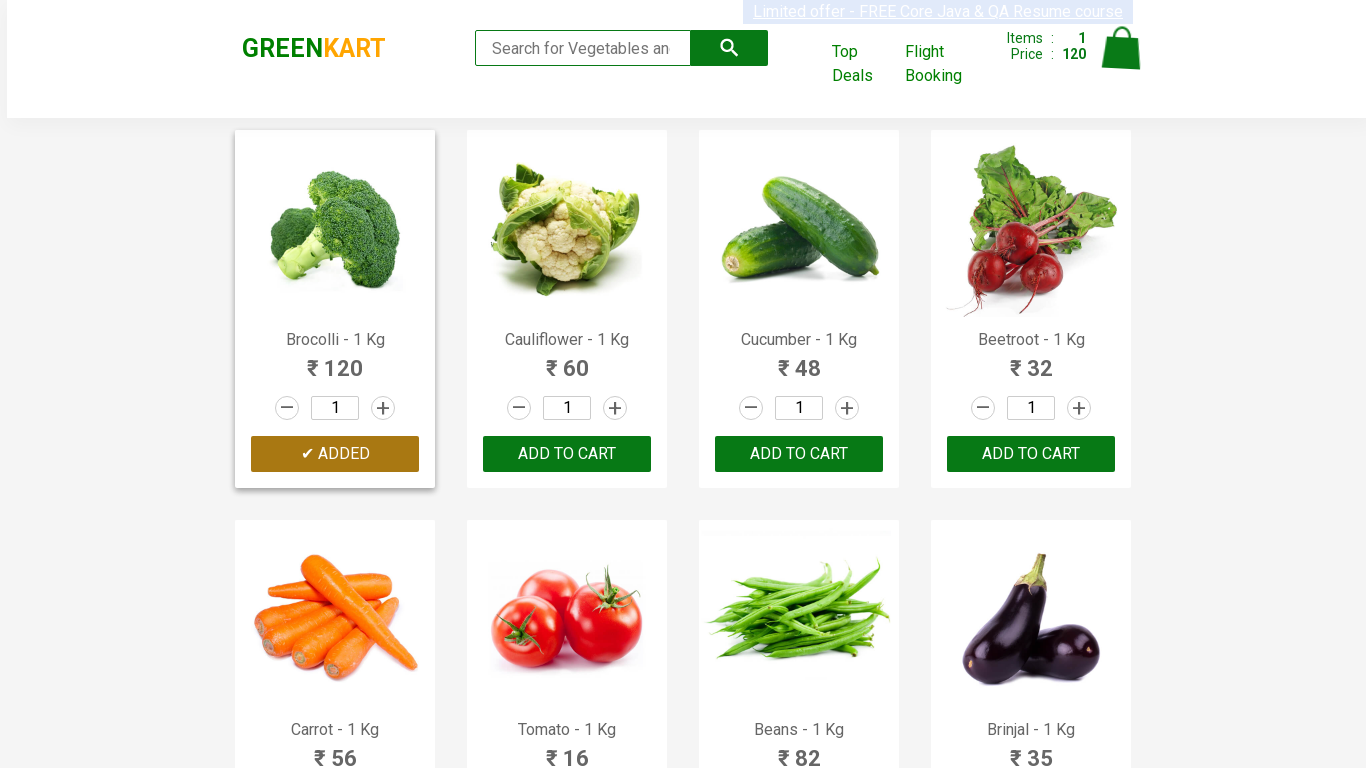

Clicked cart icon to view cart at (1122, 59) on a.cart-icon
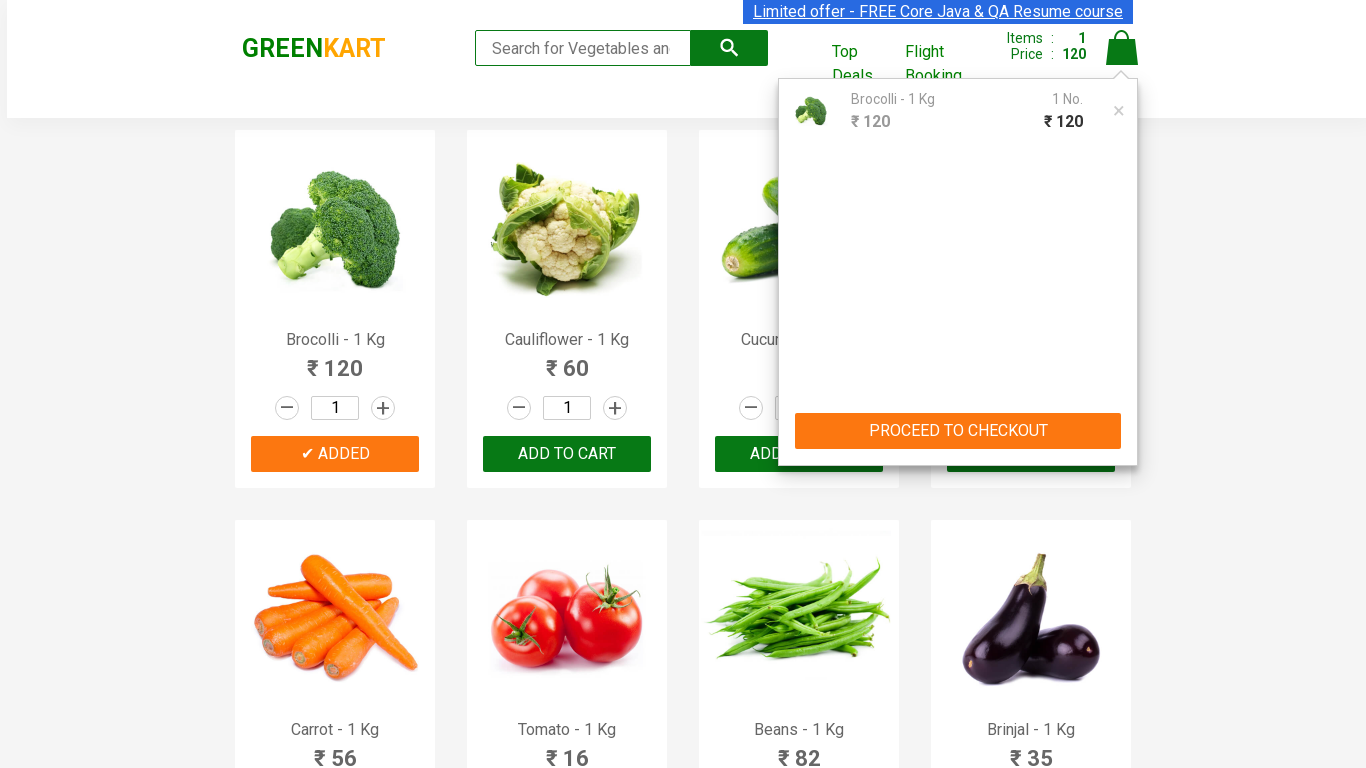

Clicked PROCEED TO CHECKOUT button at (958, 431) on text=PROCEED TO CHECKOUT
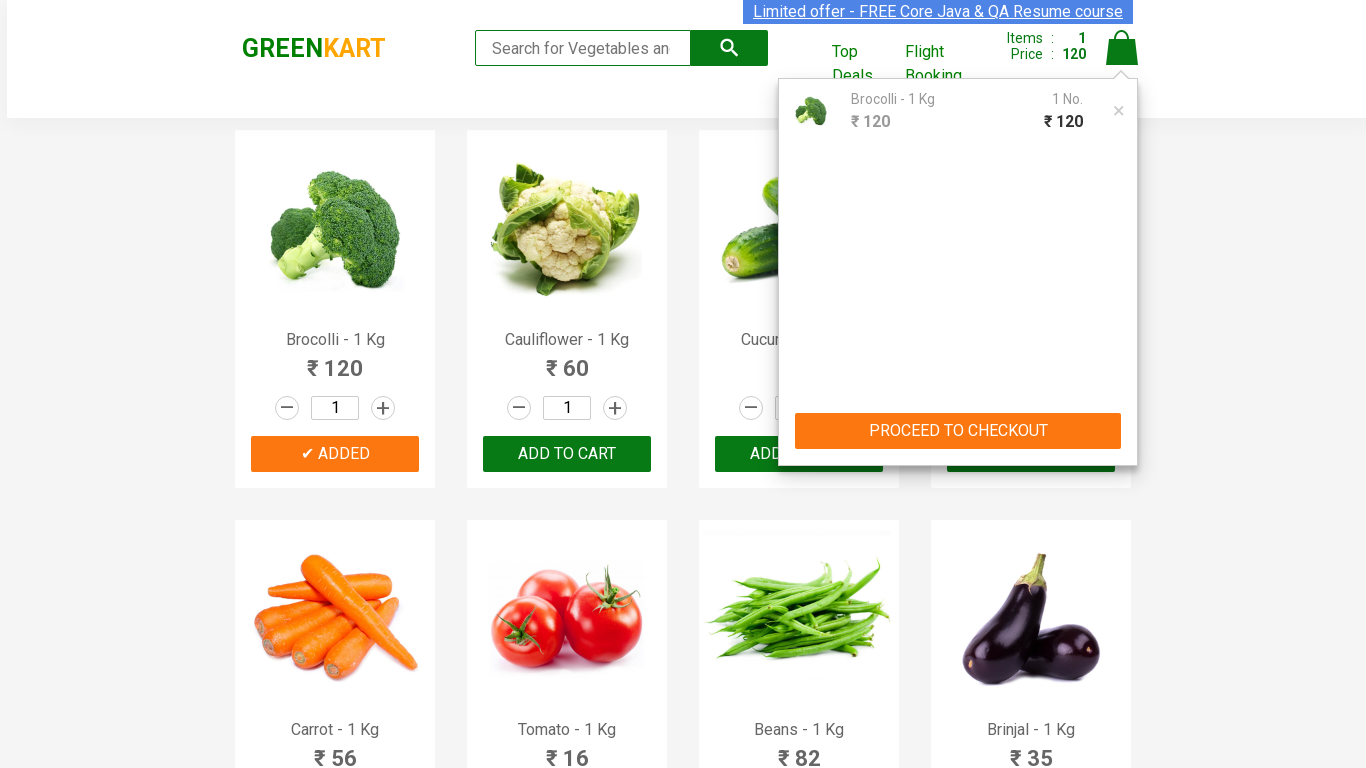

Clicked Place Order to complete the purchase at (1080, 420) on text=Place Order
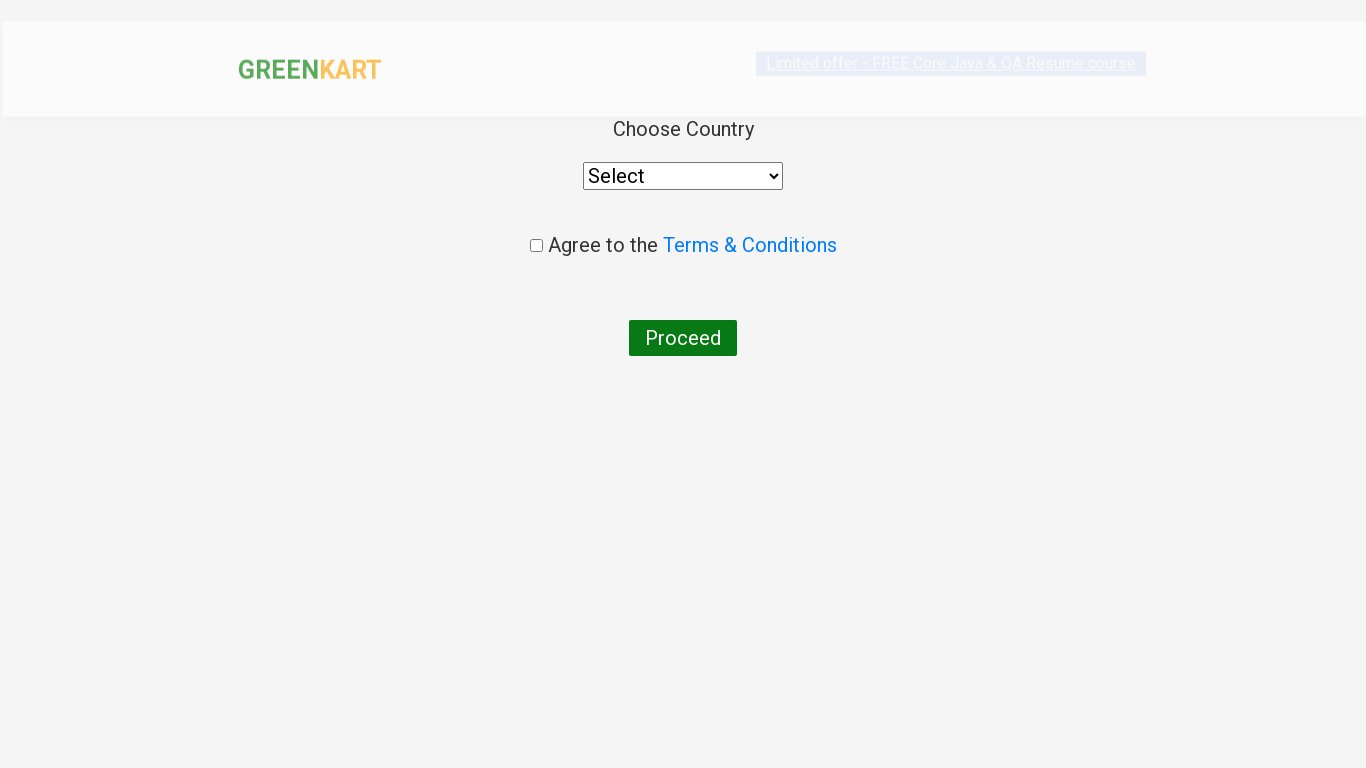

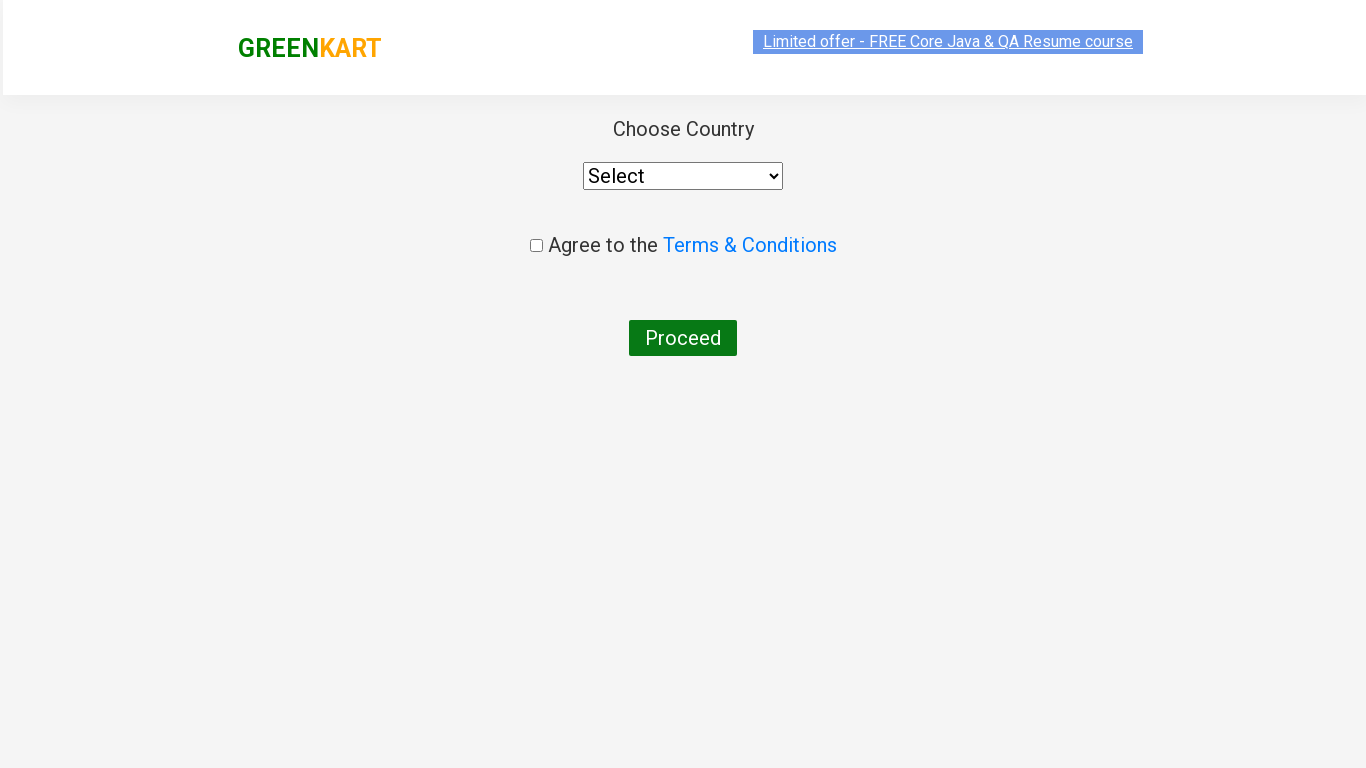